Tests drag and drop functionality by dragging an element and dropping it onto a target drop zone

Starting URL: https://jqueryui.com/resources/demos/droppable/default.html

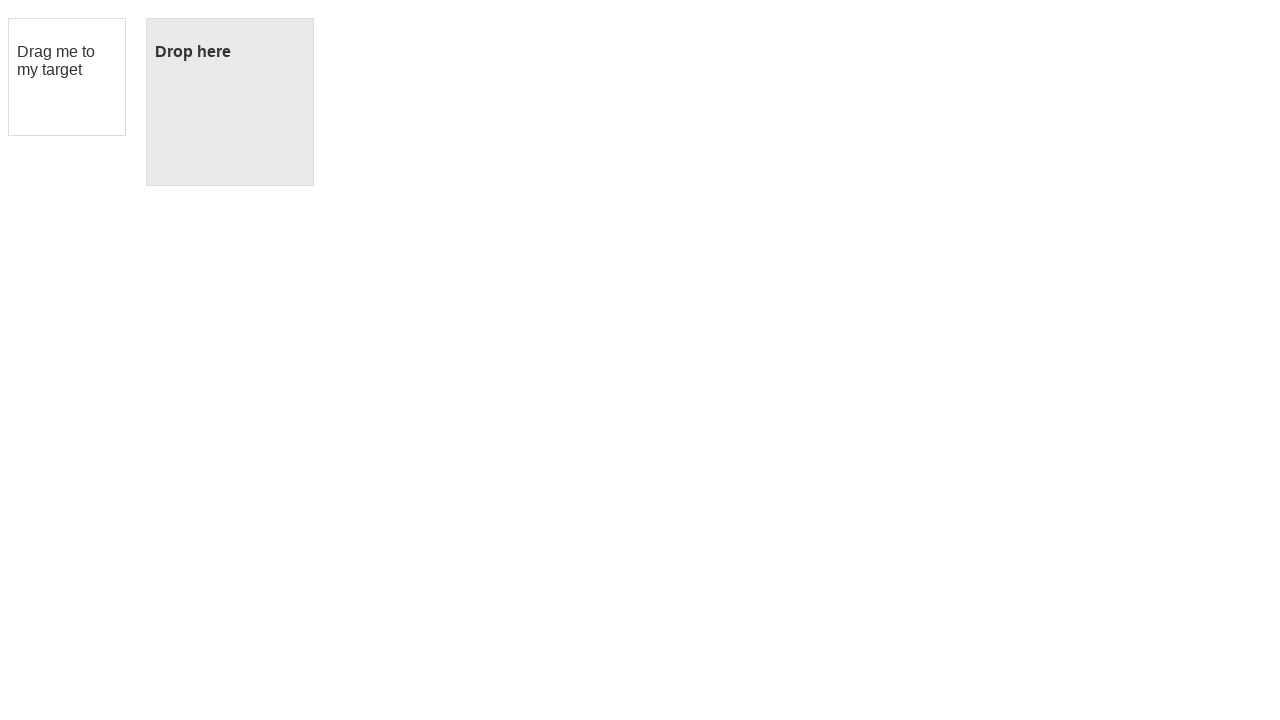

Located draggable element
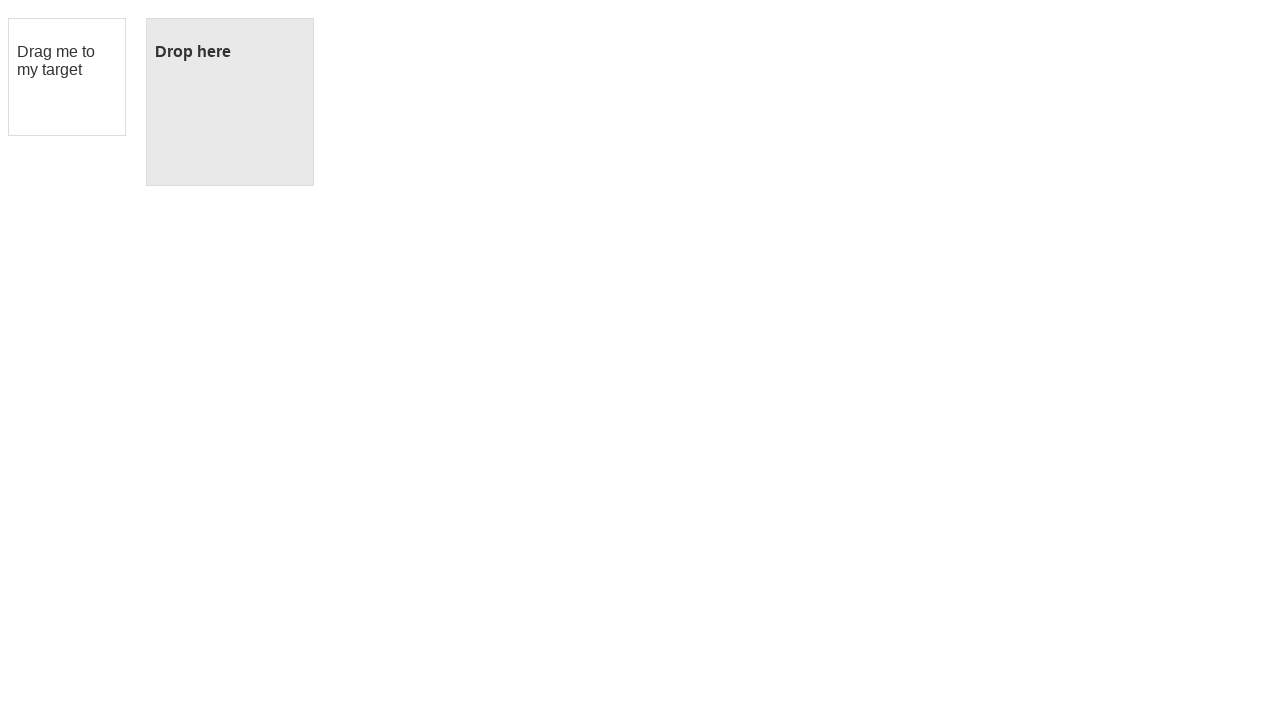

Located droppable element
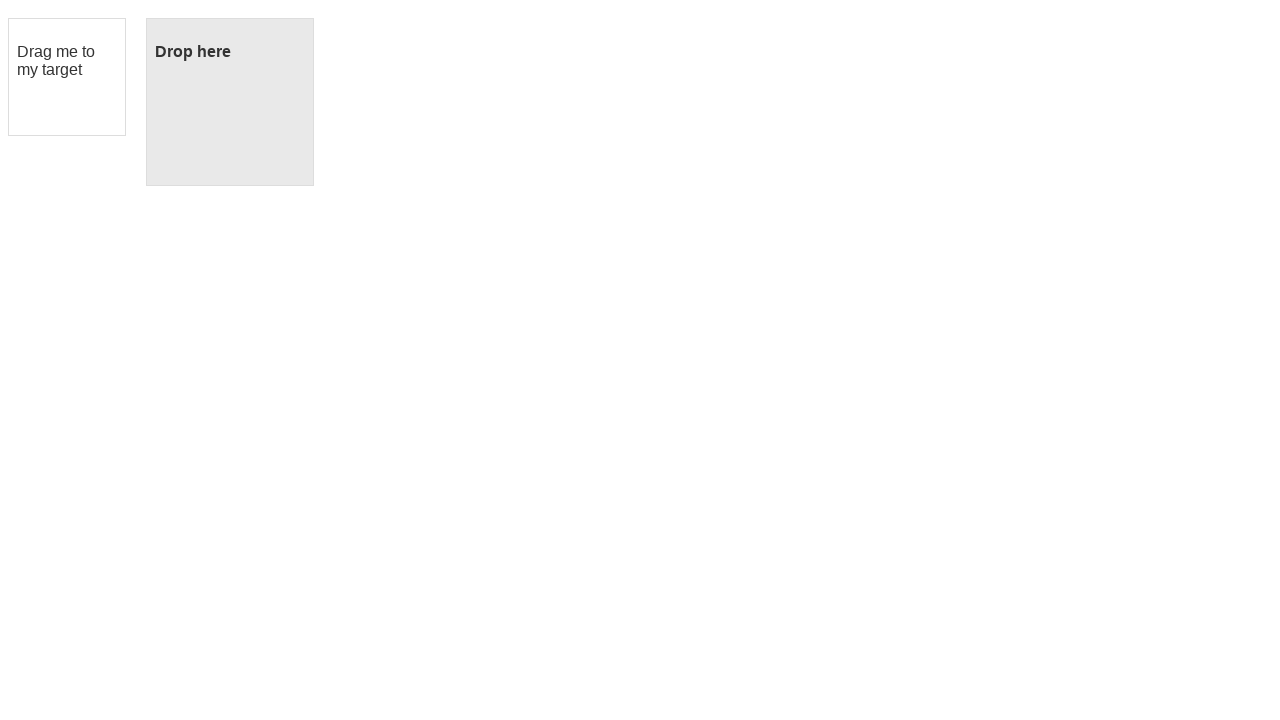

Dragged element onto drop zone at (230, 102)
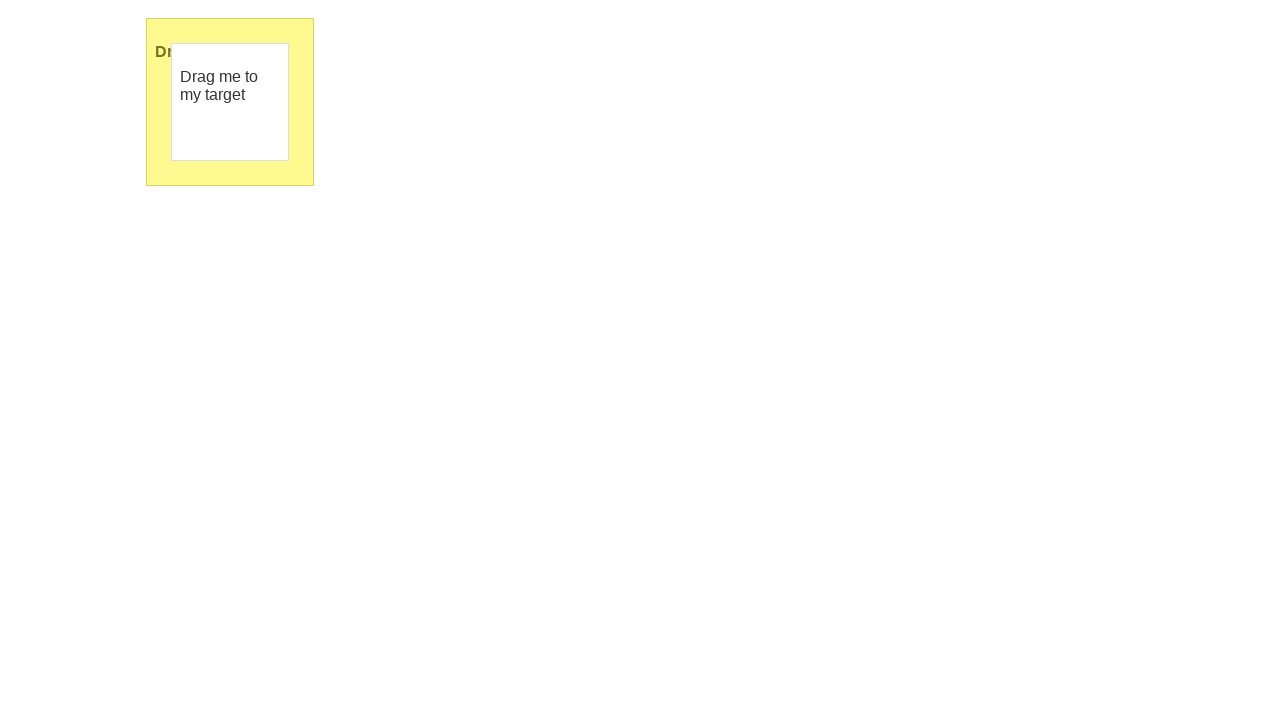

Verified drop was successful - 'Dropped!' message appeared
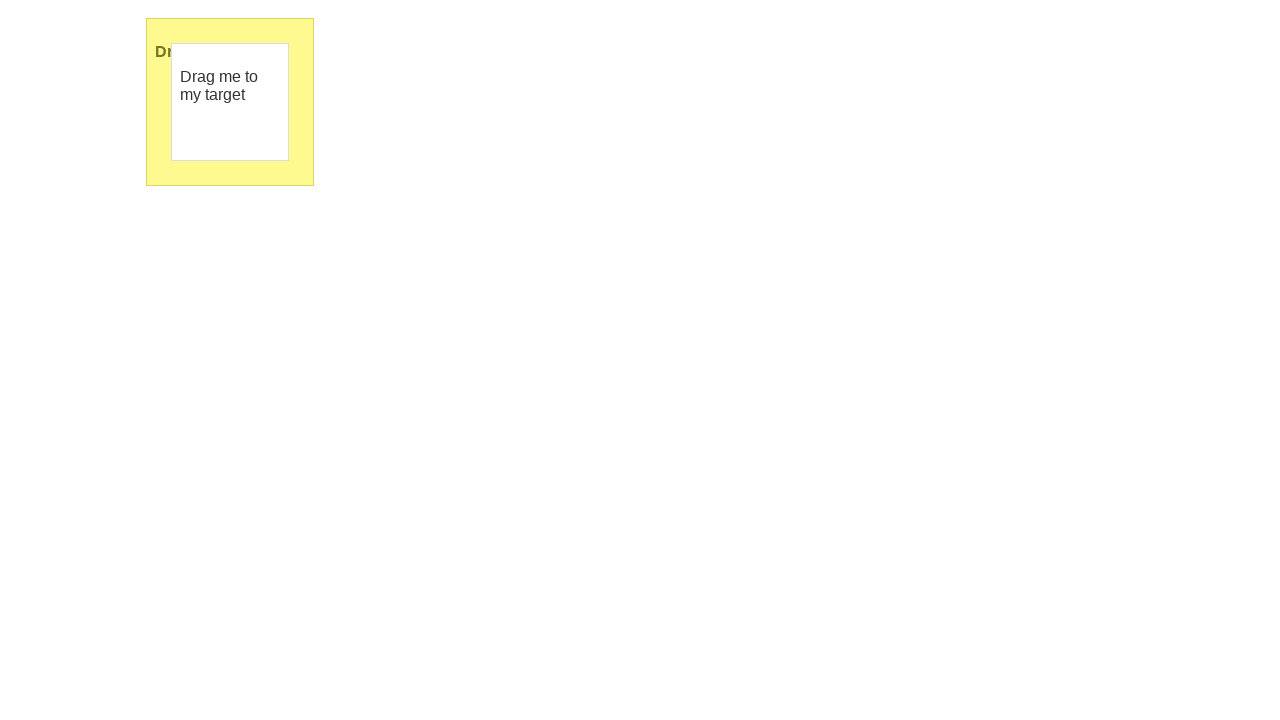

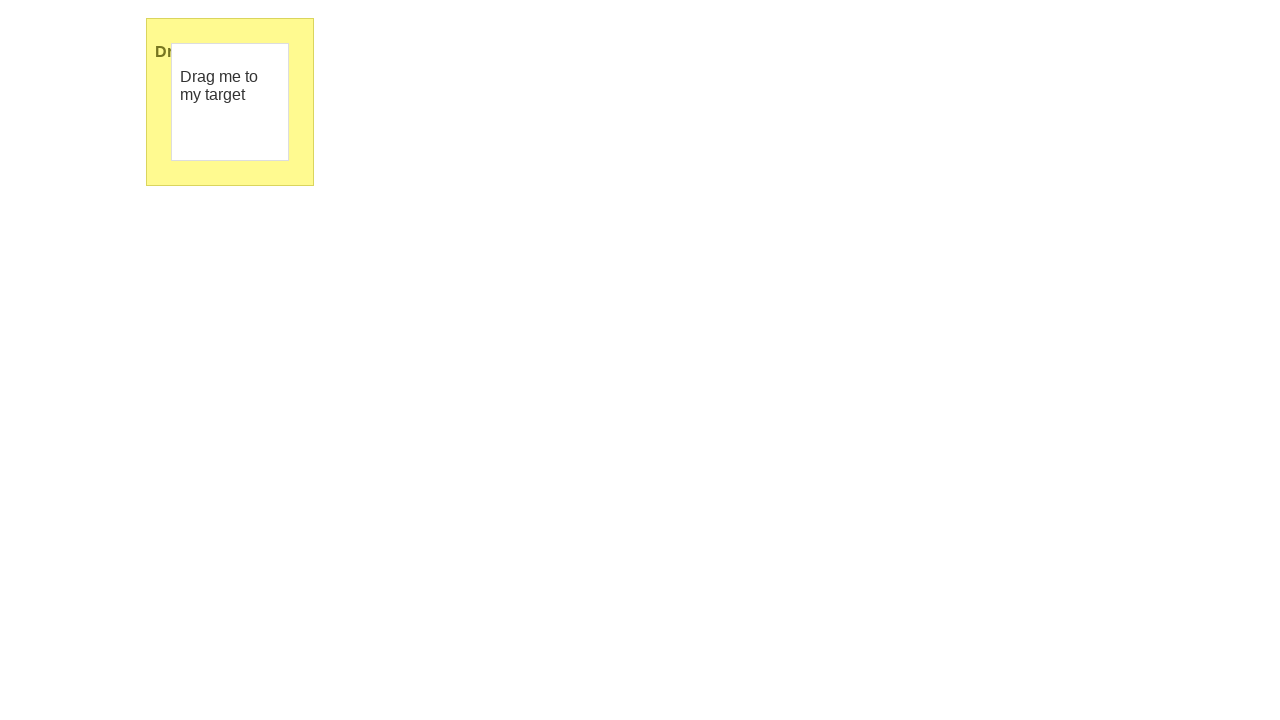